Tests the iView UI Plus date picker component by entering a single date and a date range into the respective input fields

Starting URL: https://iviewui.com/view-ui-plus/component/form/date-picker

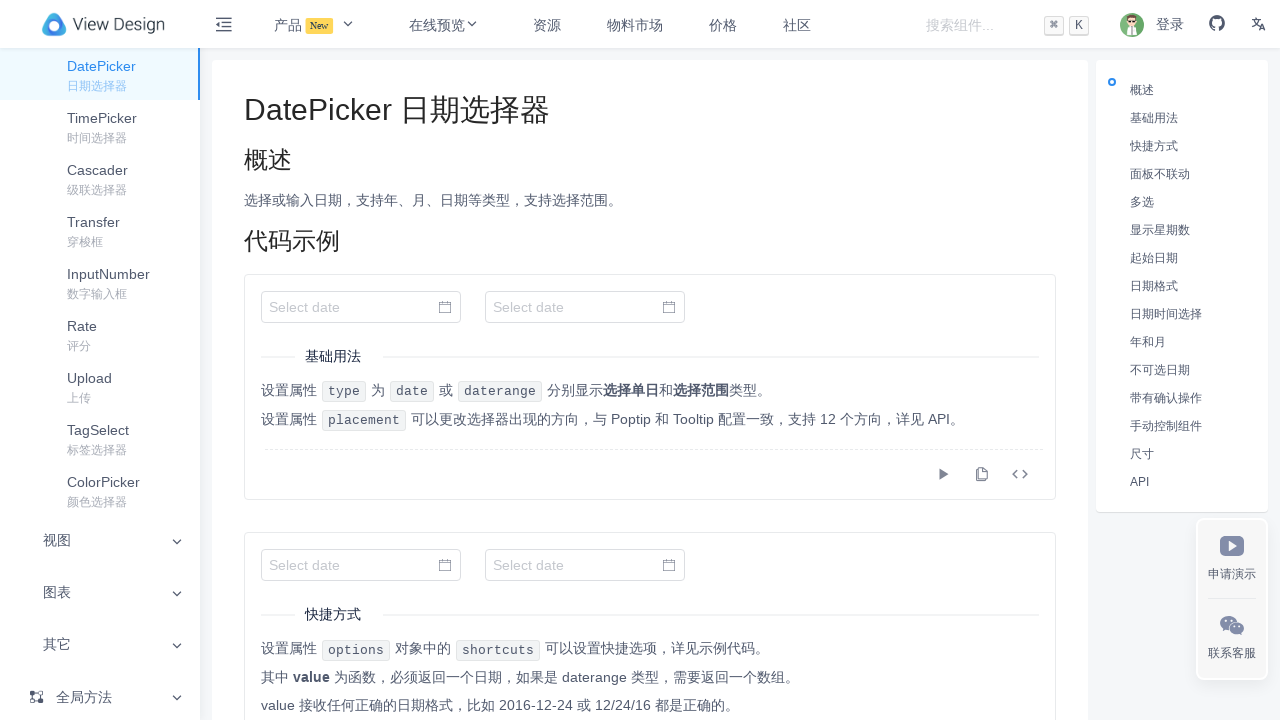

Filled first date picker input with single date '2023-11-15' on input.ivu-input.ivu-input-default.ivu-input-with-suffix >> nth=0
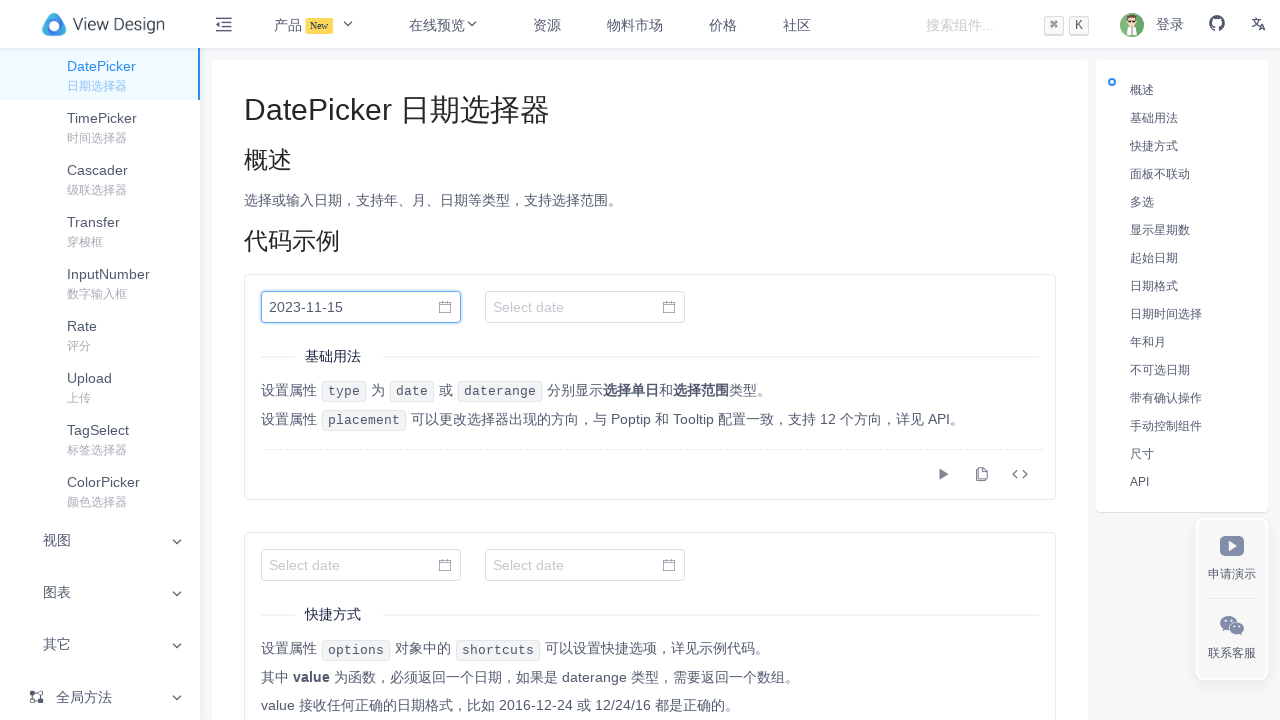

Filled second date picker input with date range '2023-11-15-2023-12-20' on input.ivu-input.ivu-input-default.ivu-input-with-suffix >> nth=1
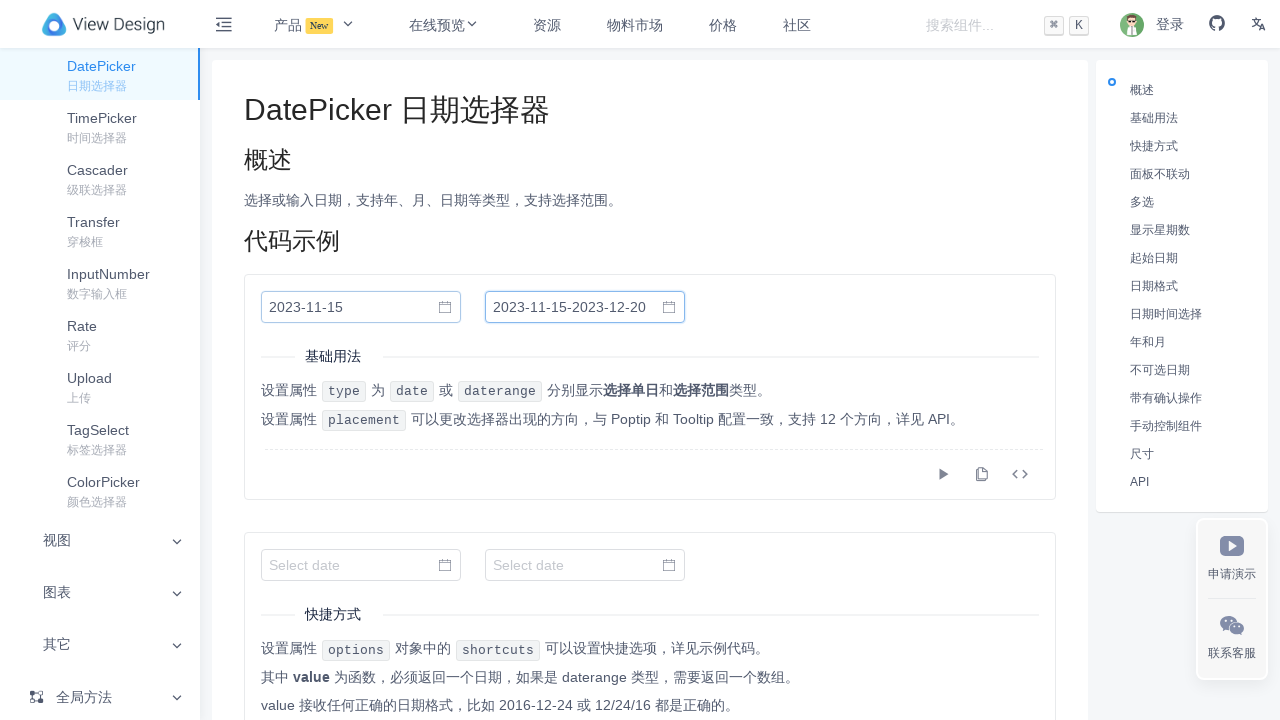

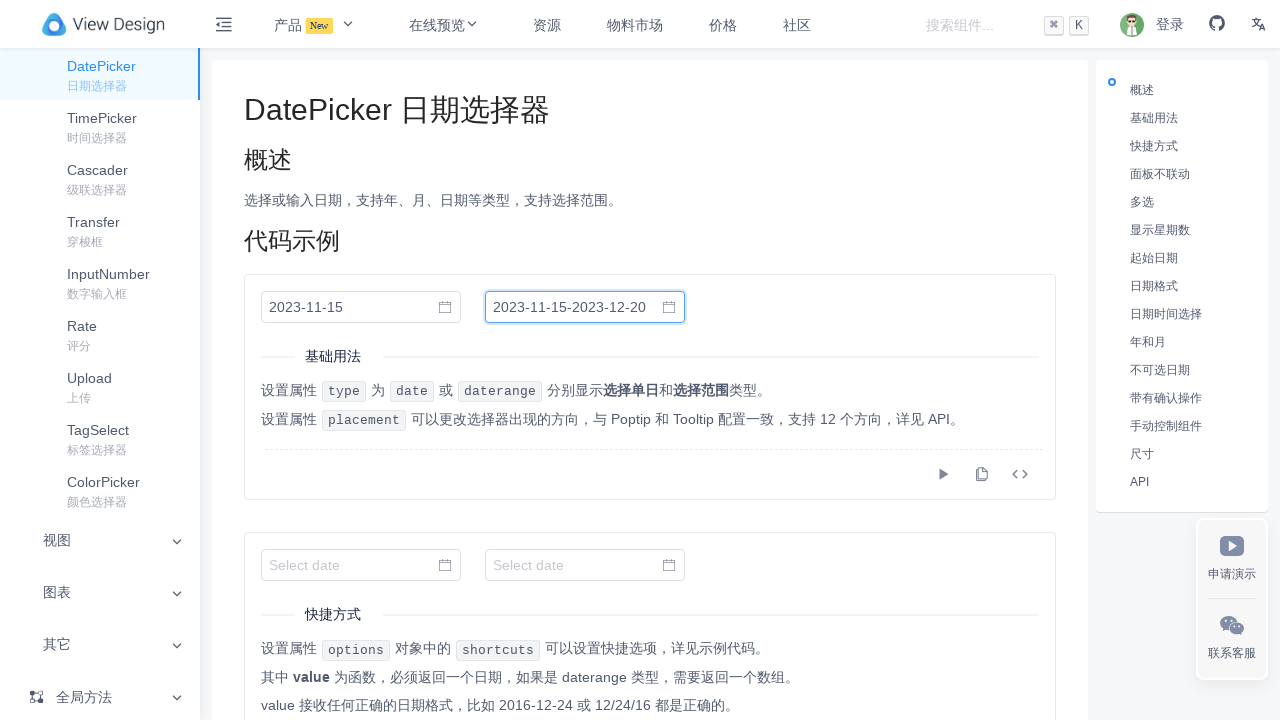